Tests that the main section and footer become visible when items are added to the todo list.

Starting URL: https://demo.playwright.dev/todomvc

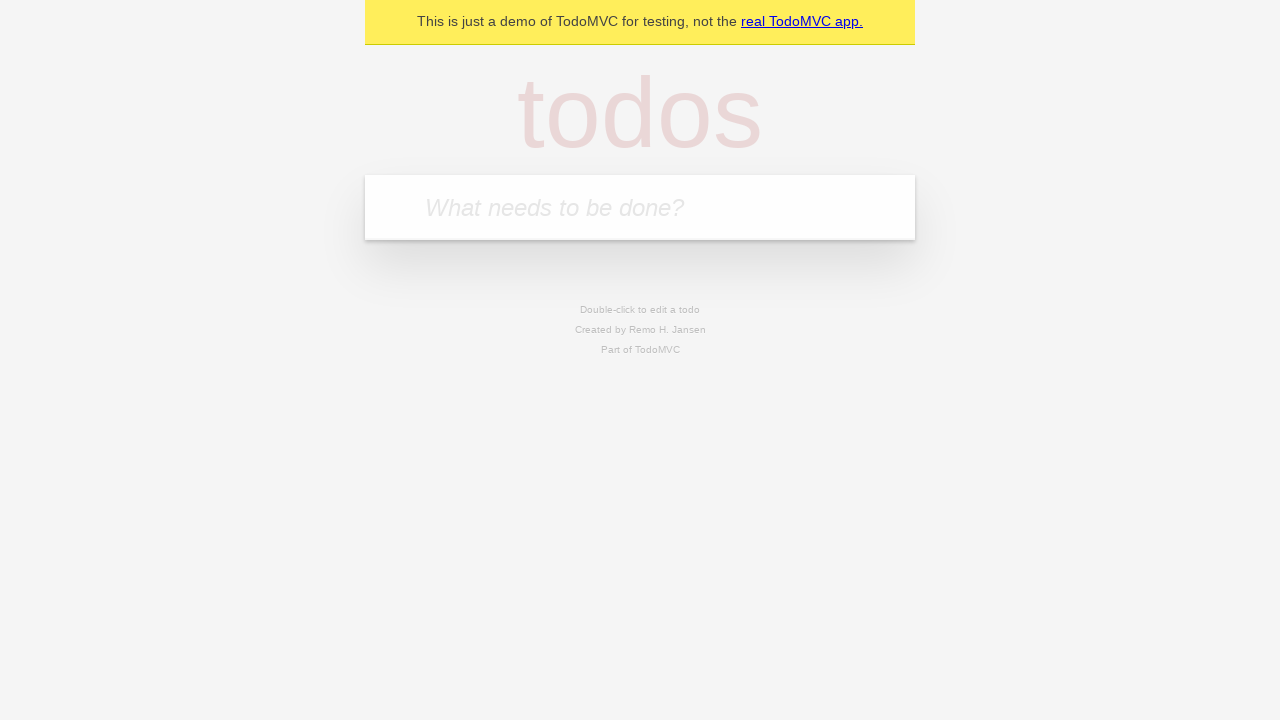

Filled todo input with 'buy some cheese' on internal:attr=[placeholder="What needs to be done?"i]
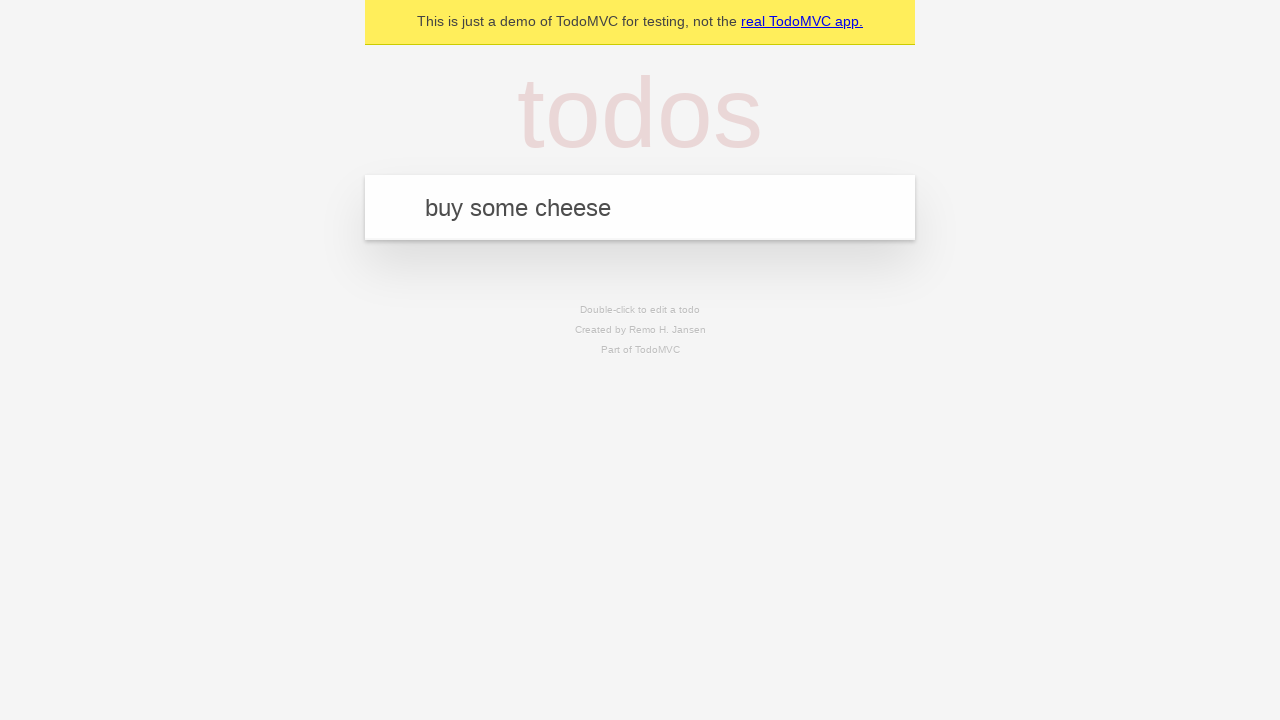

Pressed Enter to add todo item on internal:attr=[placeholder="What needs to be done?"i]
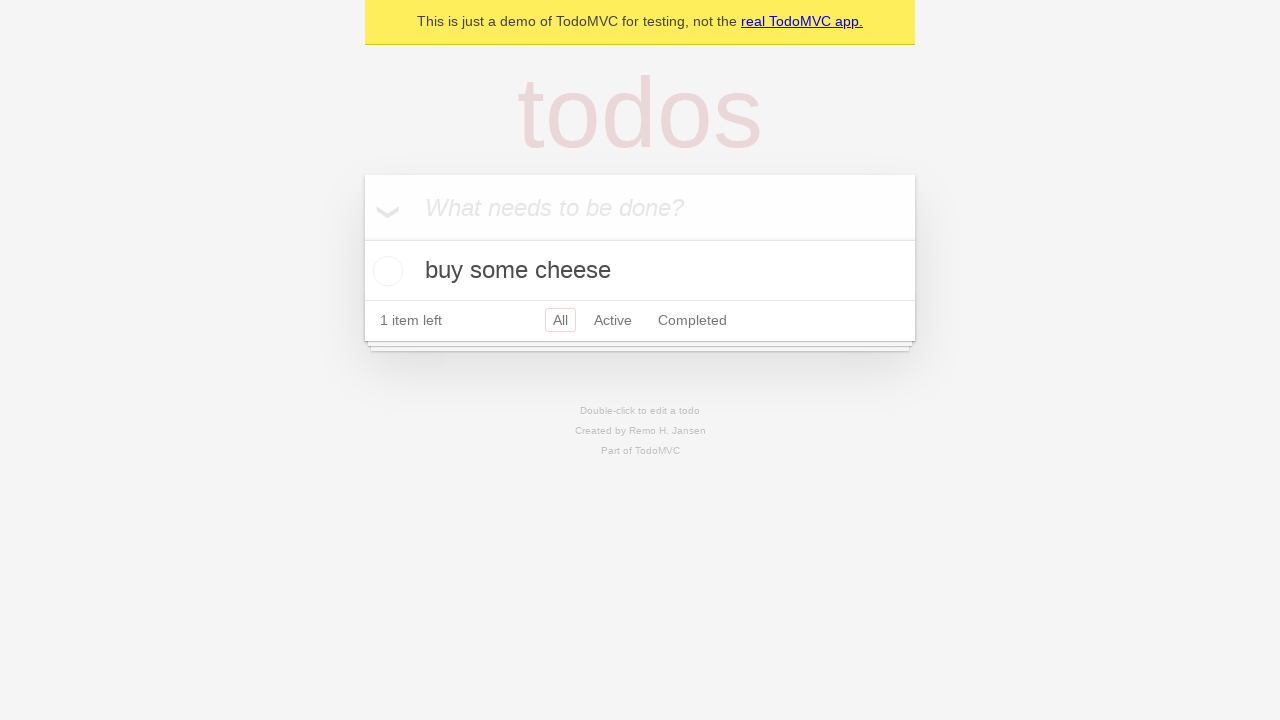

Main section became visible after adding item
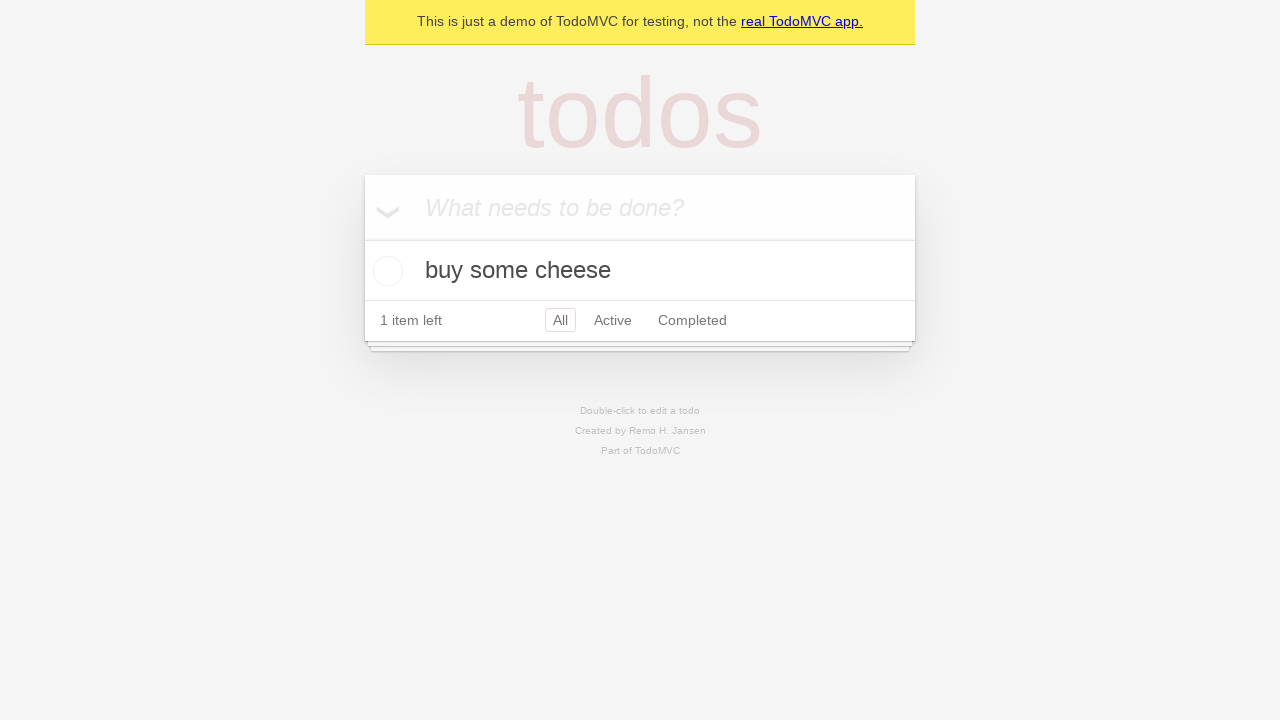

Footer section became visible after adding item
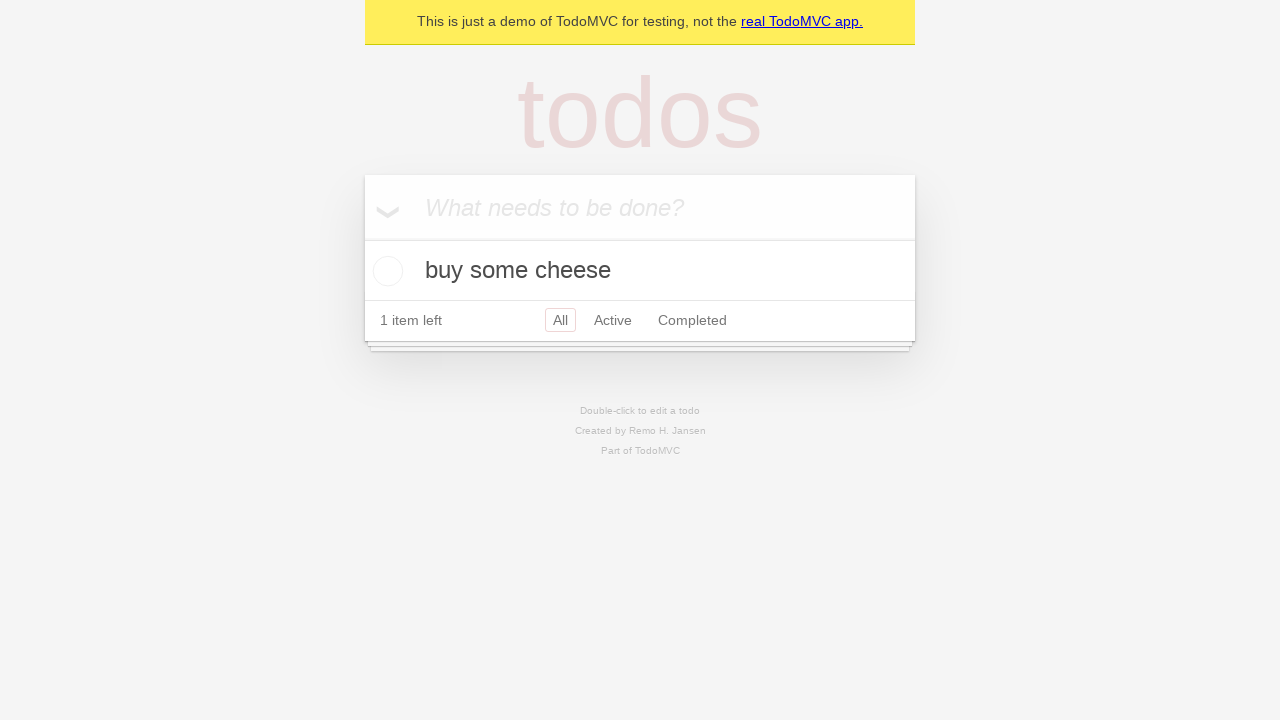

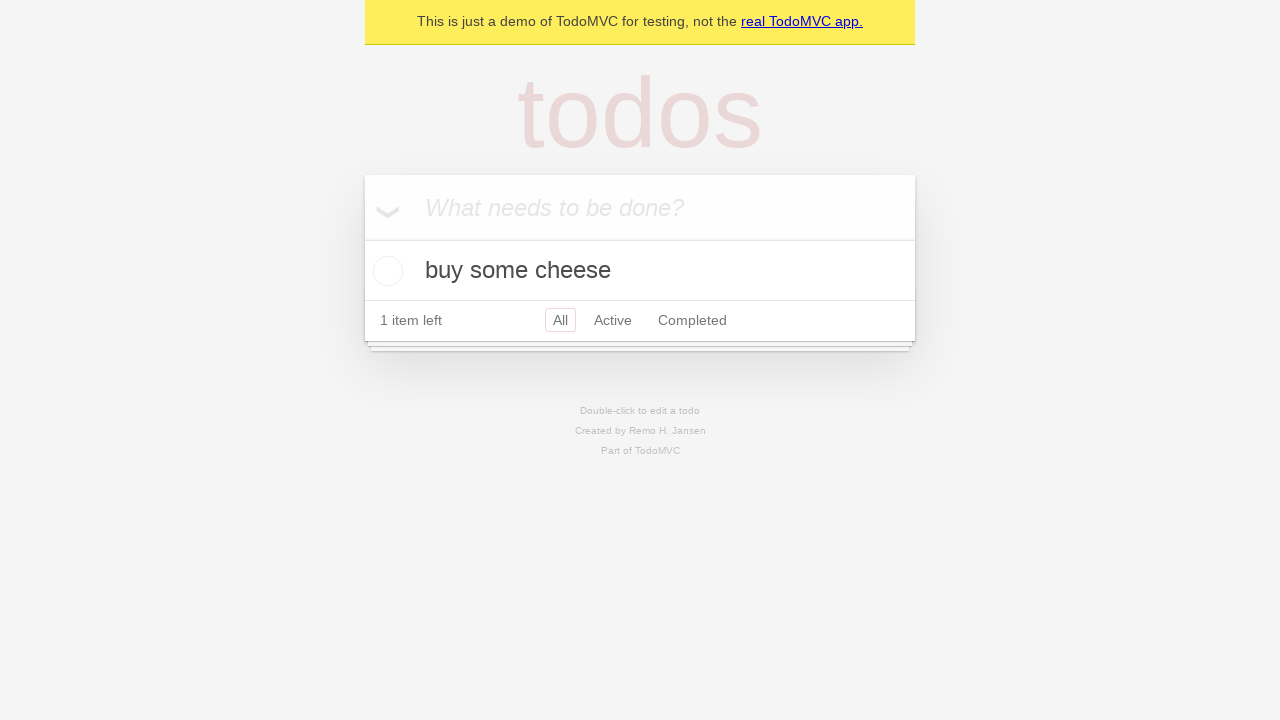